Automates the Human Benchmark memory test by detecting and clicking on active squares in sequence

Starting URL: https://www.humanbenchmark.com/tests/memory

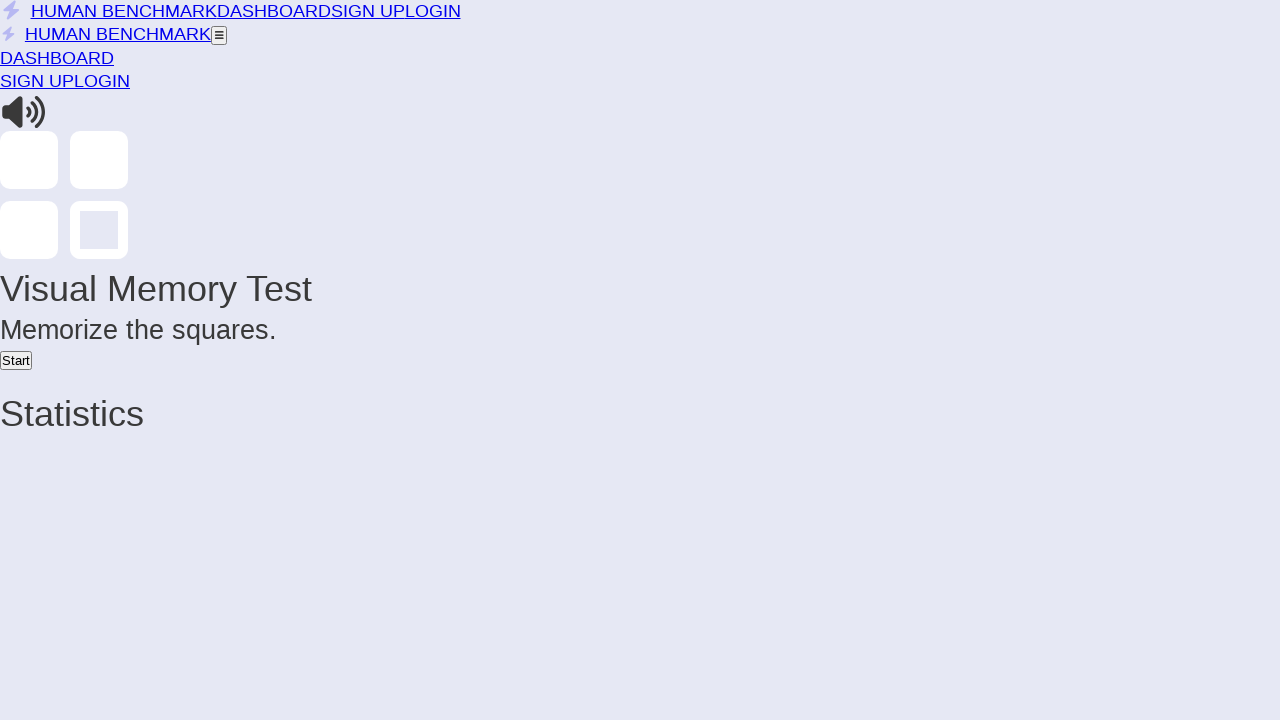

Clicked start button to begin memory test at (16, 360) on xpath=//button[contains(text(), 'Start') or contains(@class, 'start')]
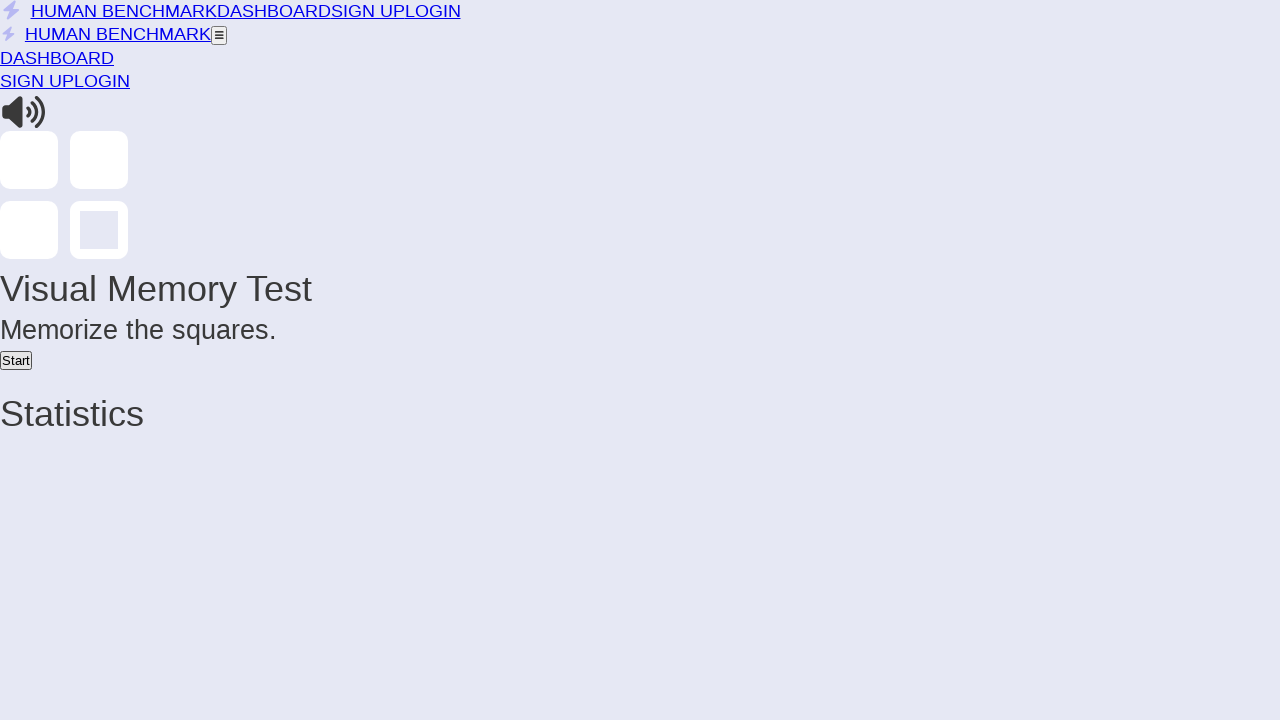

Waited for game to load
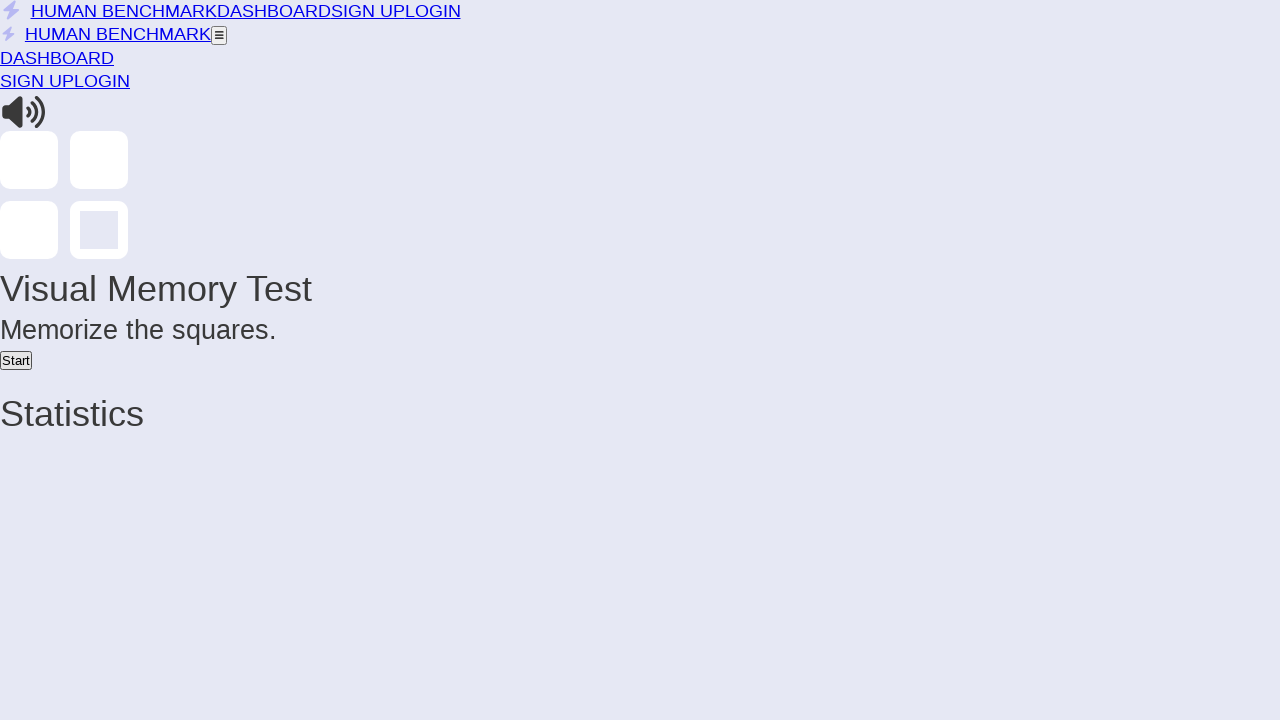

Round 1: Active squares appeared
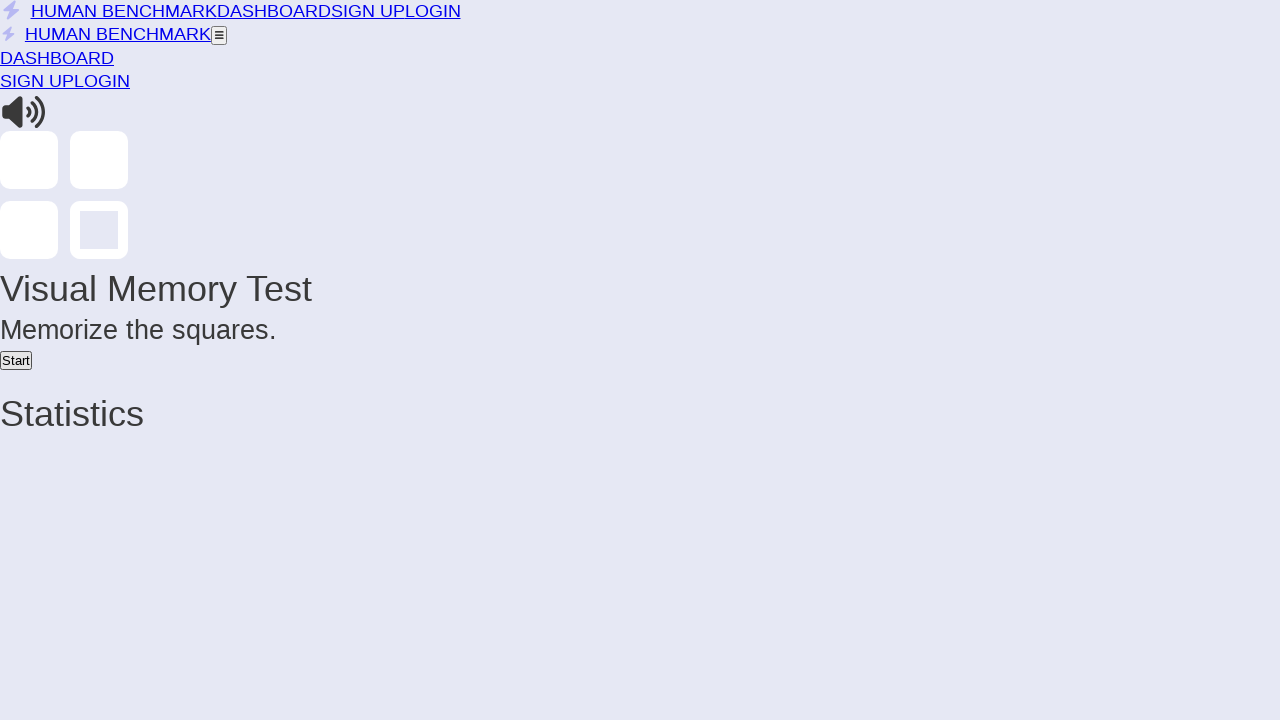

Round 1: Retrieved 1 active squares
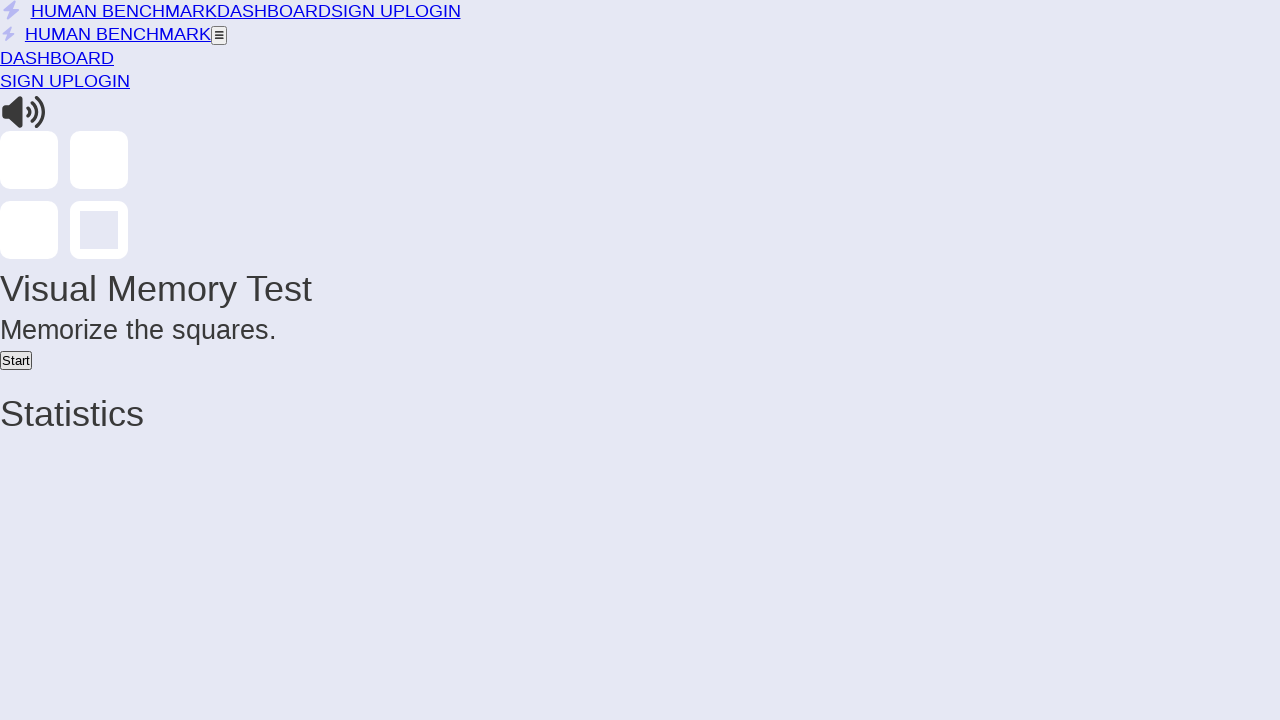

Round 1: Pattern display time elapsed
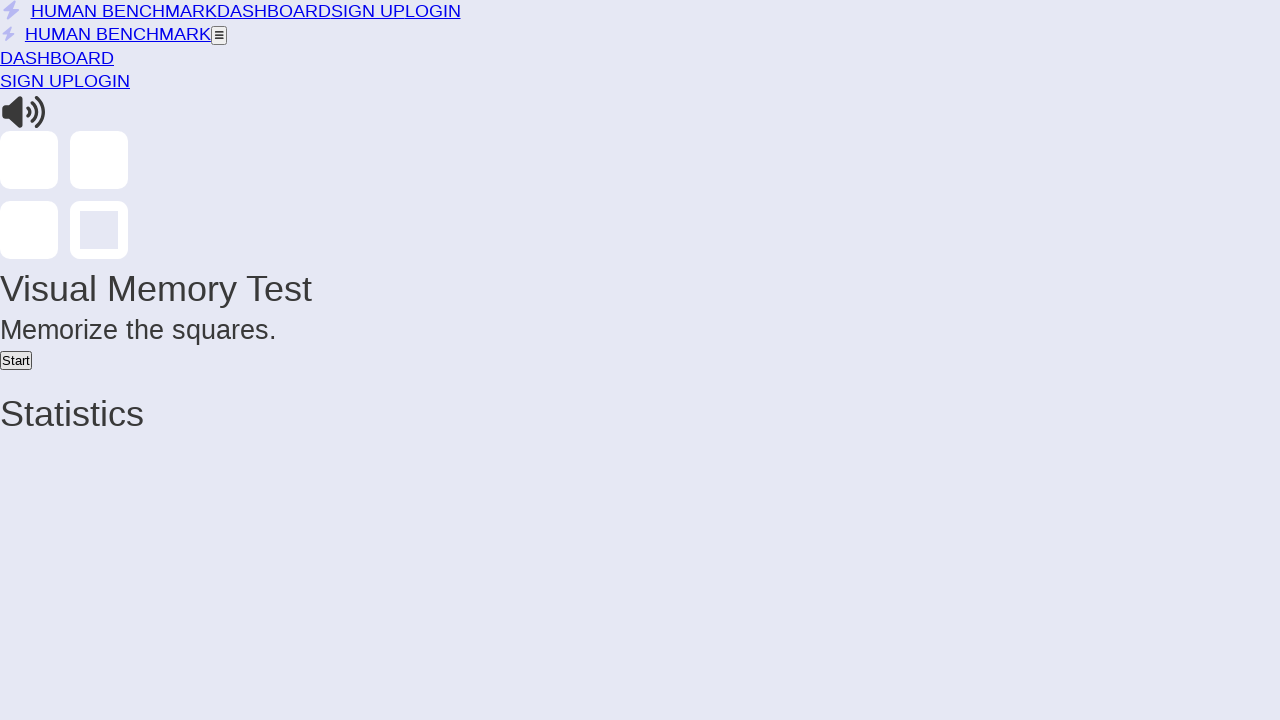

Round 1: Waited before next round
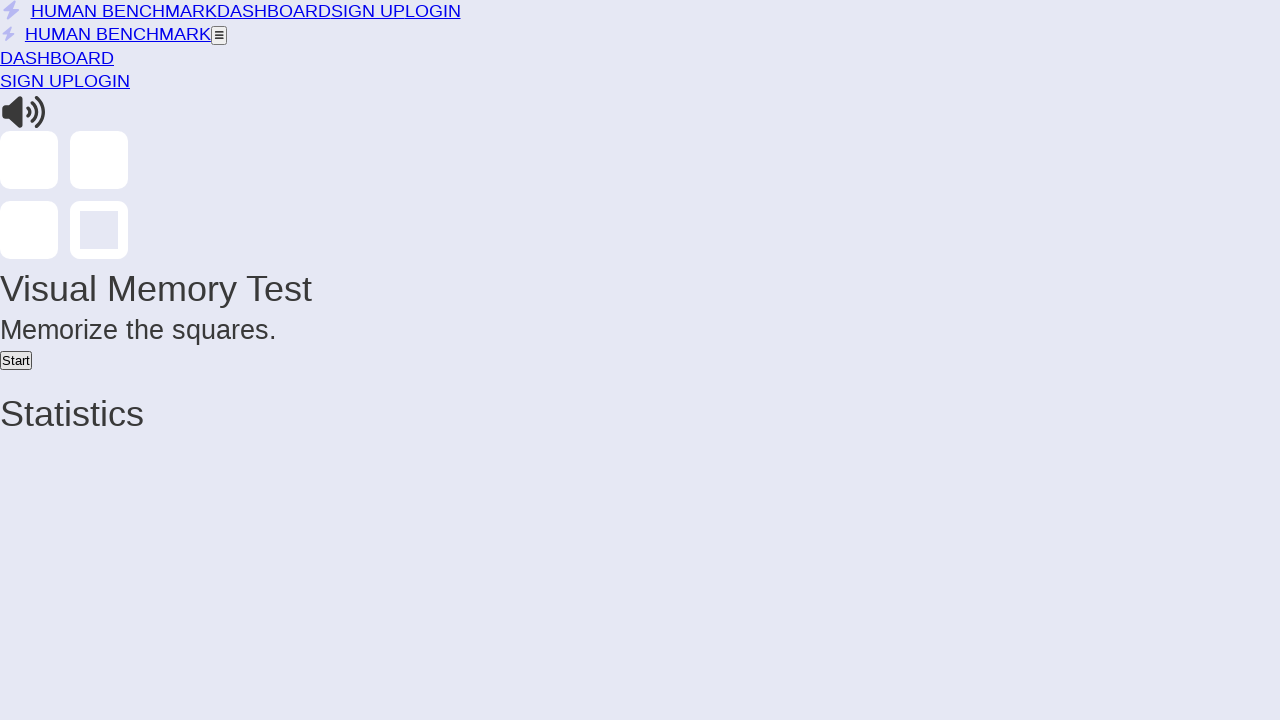

Round 2: Active squares appeared
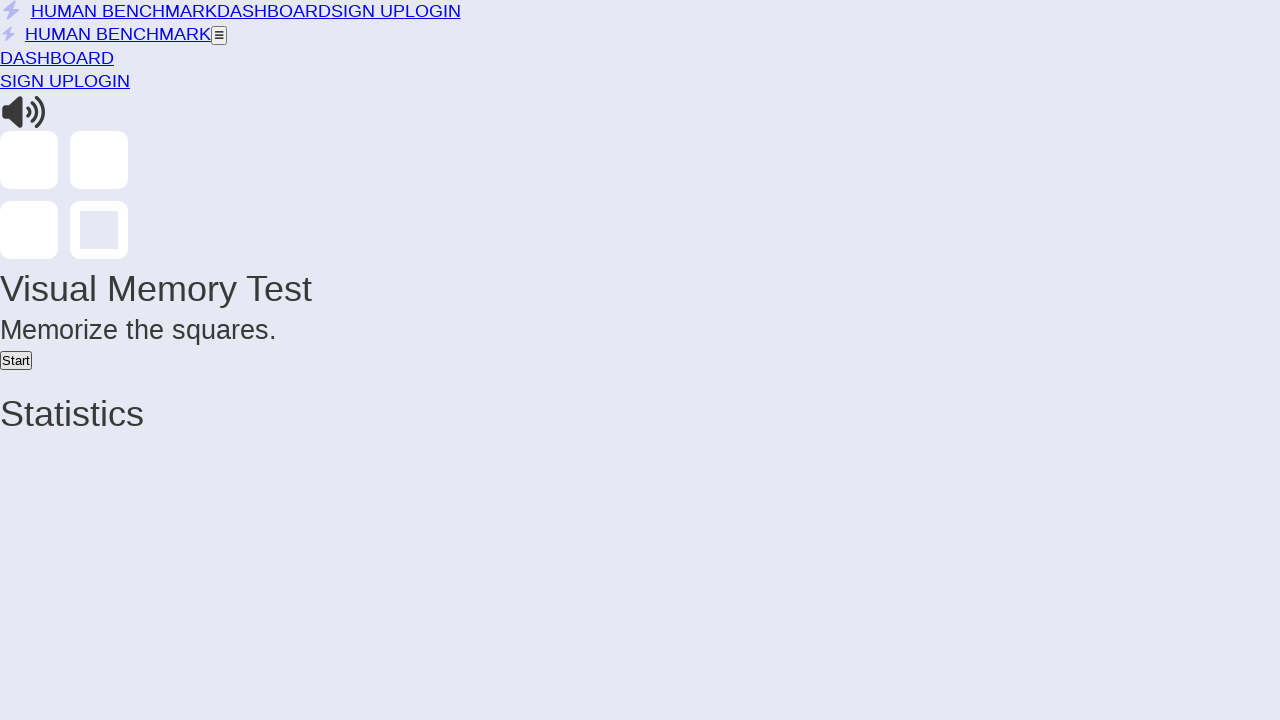

Round 2: Retrieved 1 active squares
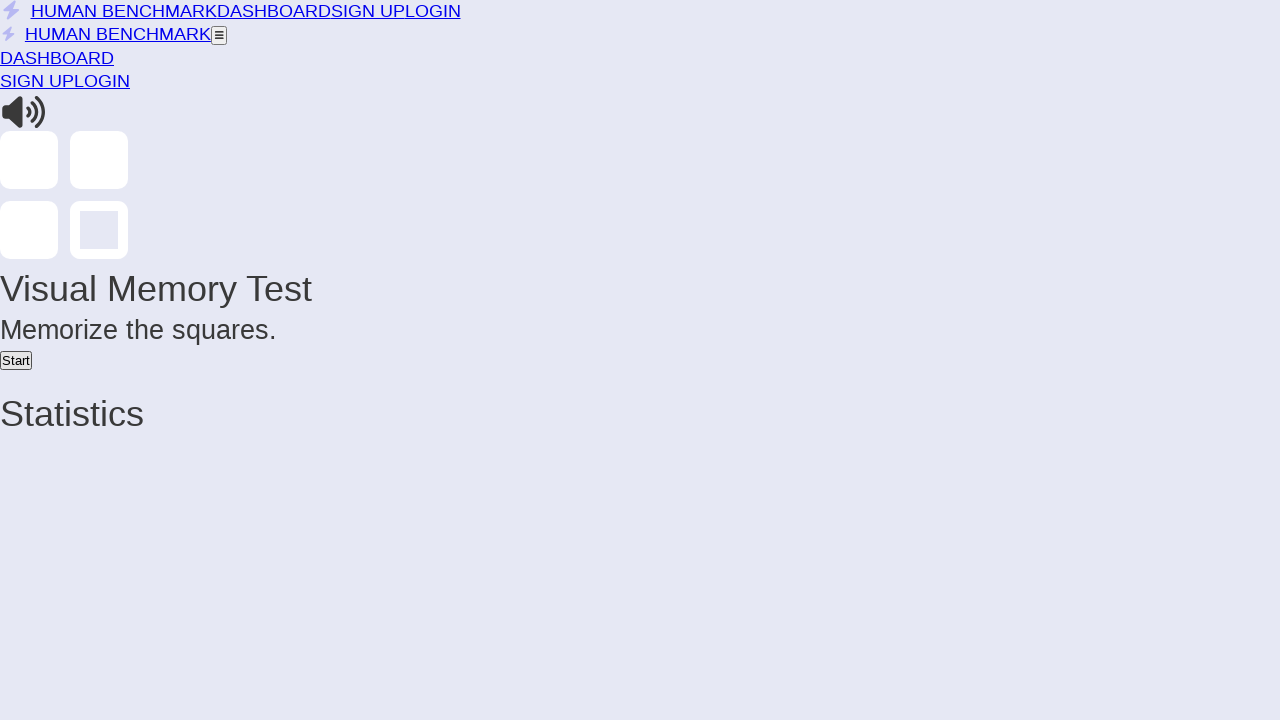

Round 2: Pattern display time elapsed
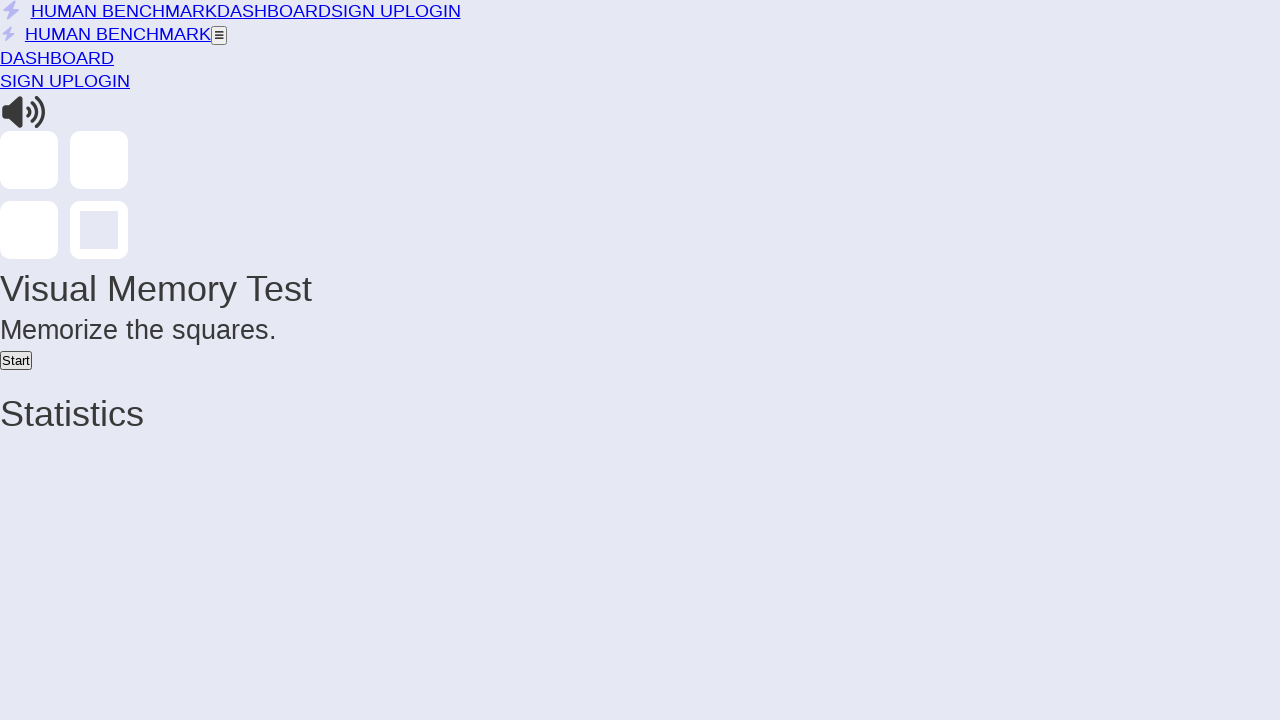

Round 2: Waited before next round
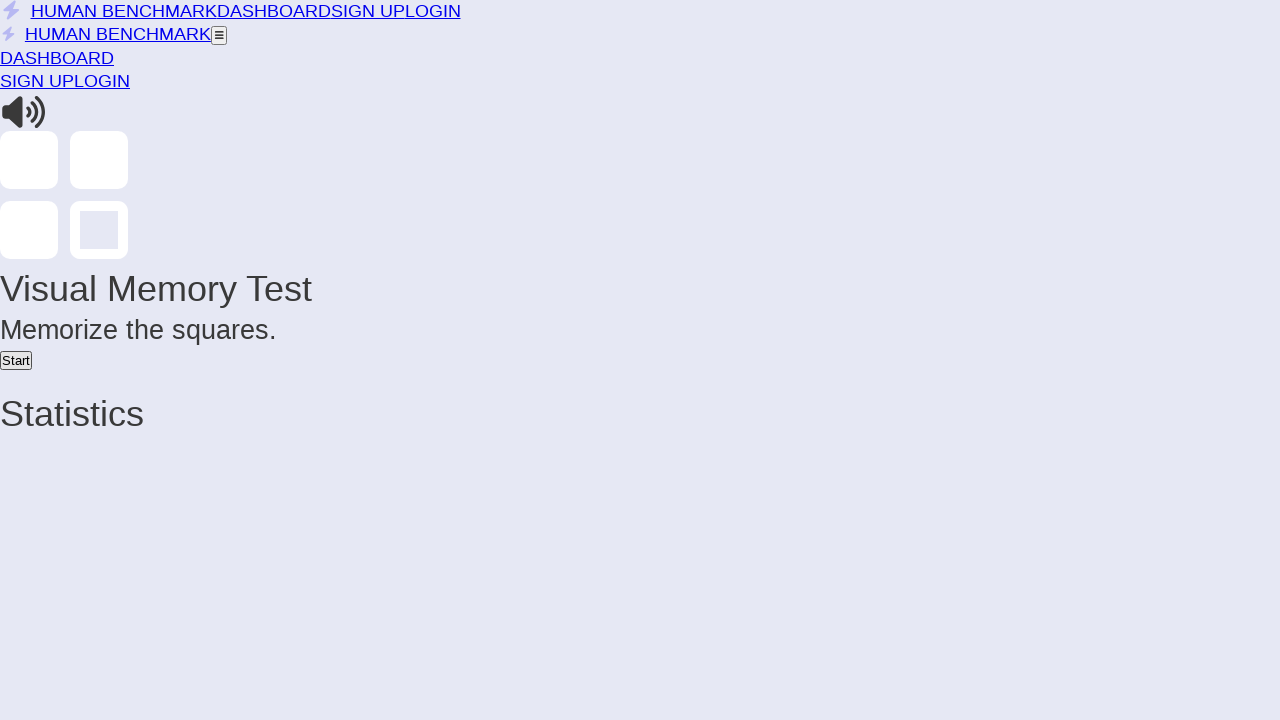

Round 3: Active squares appeared
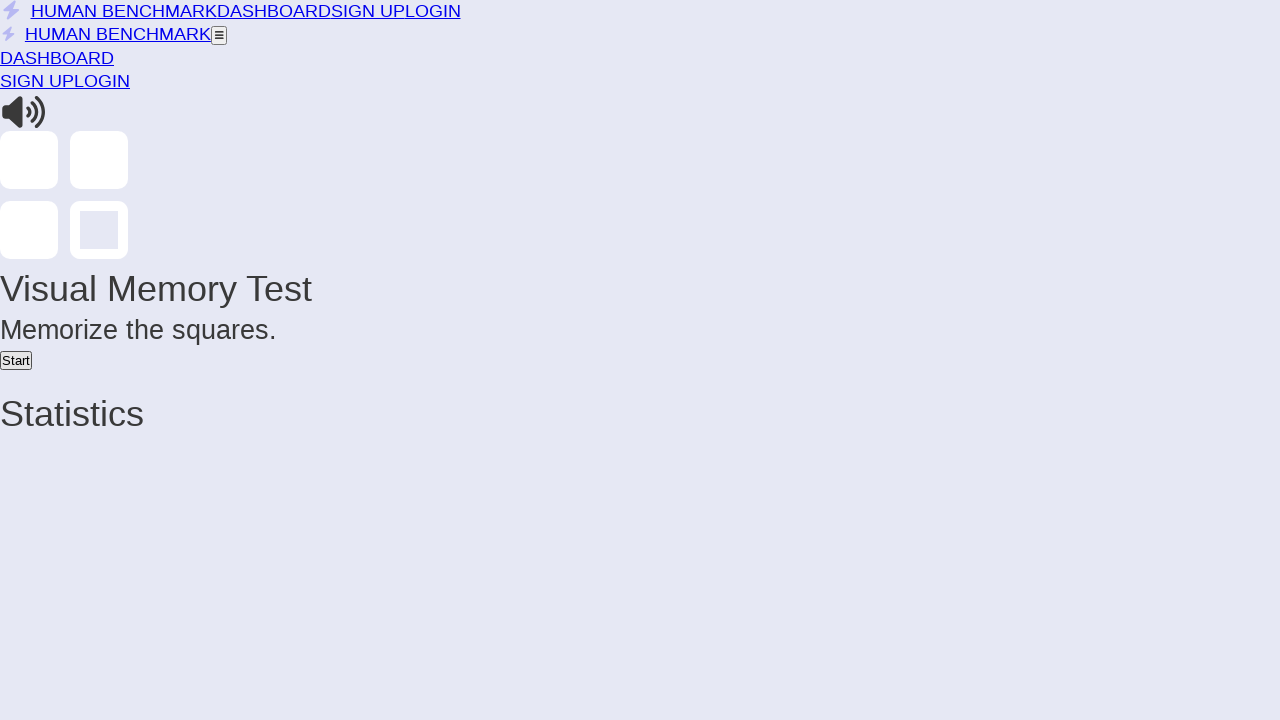

Round 3: Retrieved 1 active squares
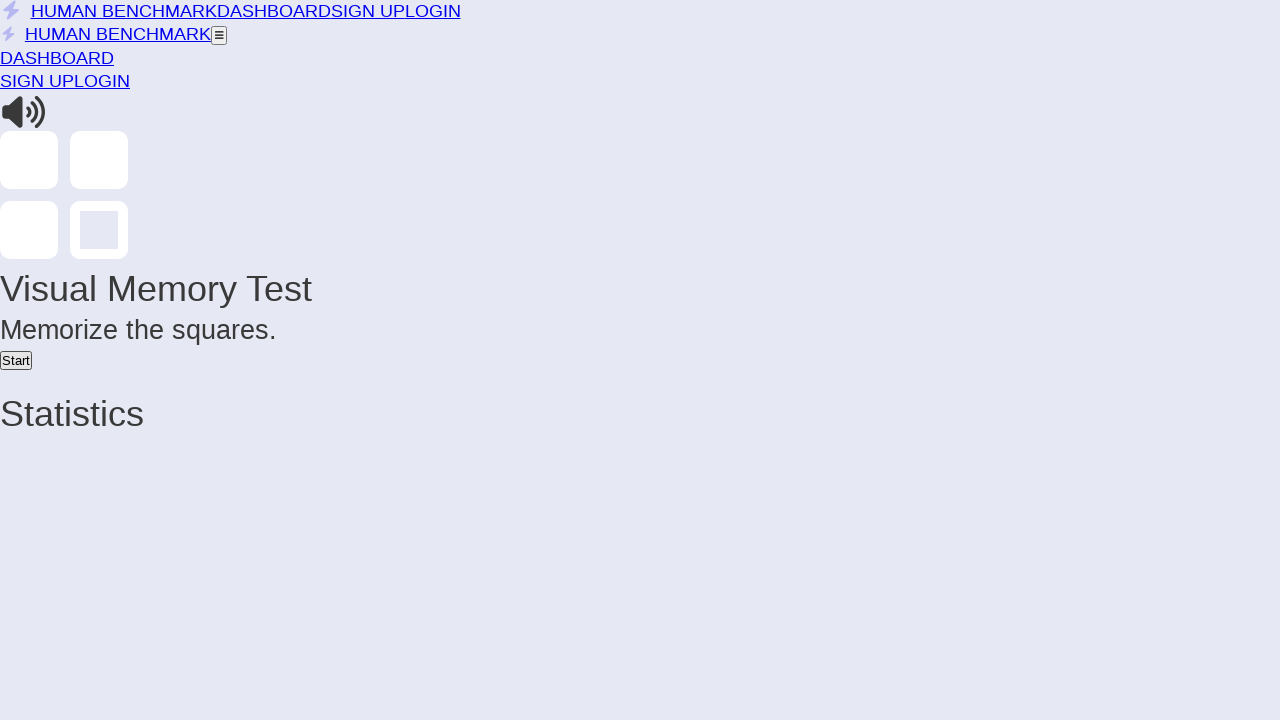

Round 3: Pattern display time elapsed
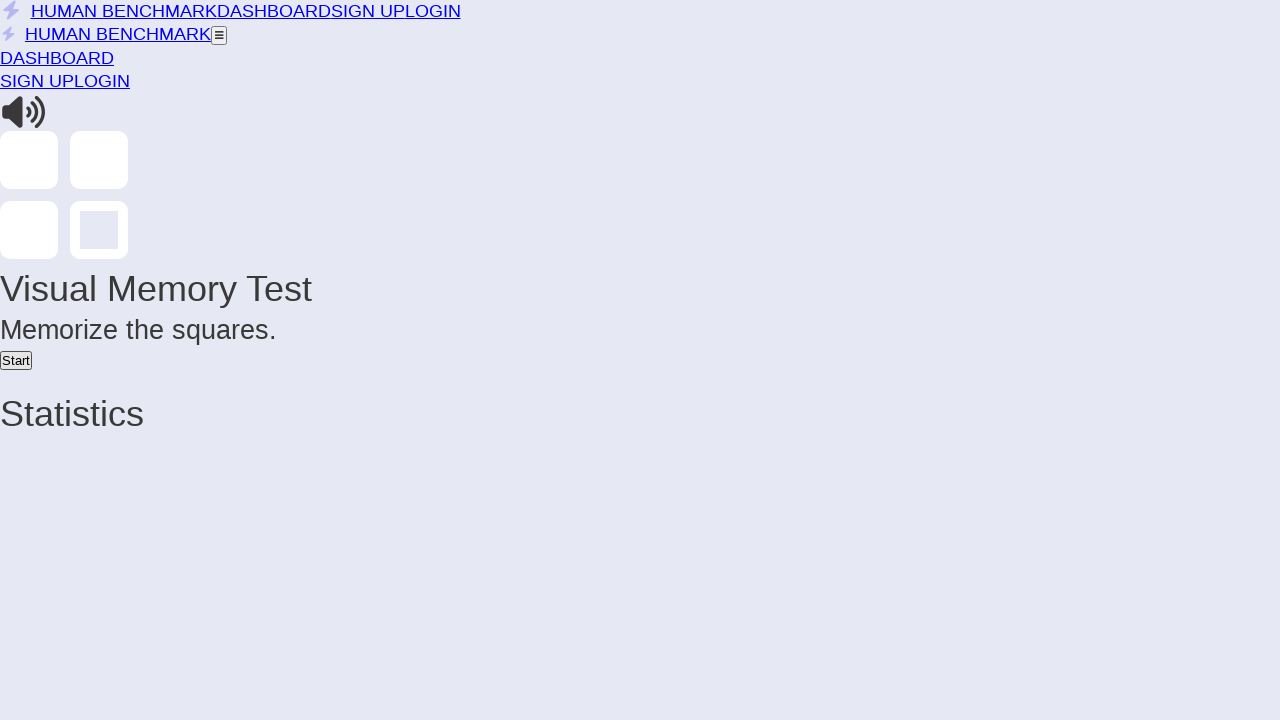

Round 3: Waited before next round
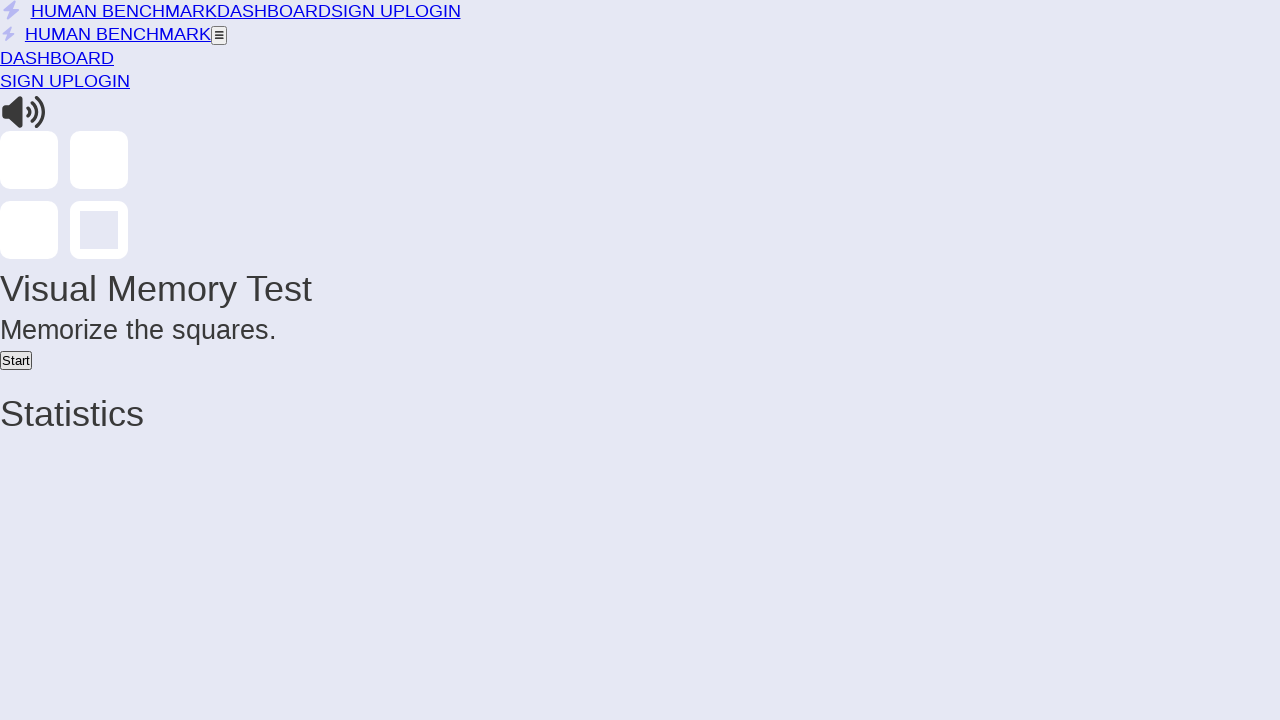

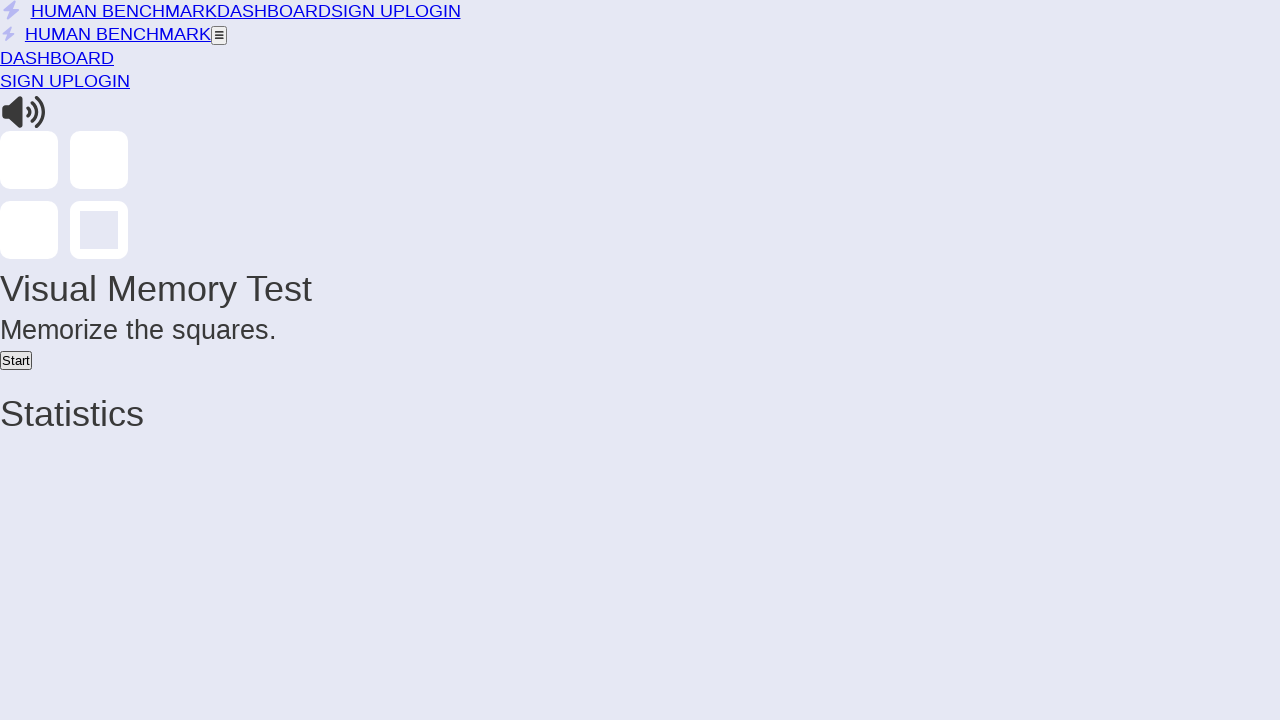